Tests the loading images page by waiting for all 4 images to become visible

Starting URL: https://bonigarcia.dev/selenium-webdriver-java/loading-images.html

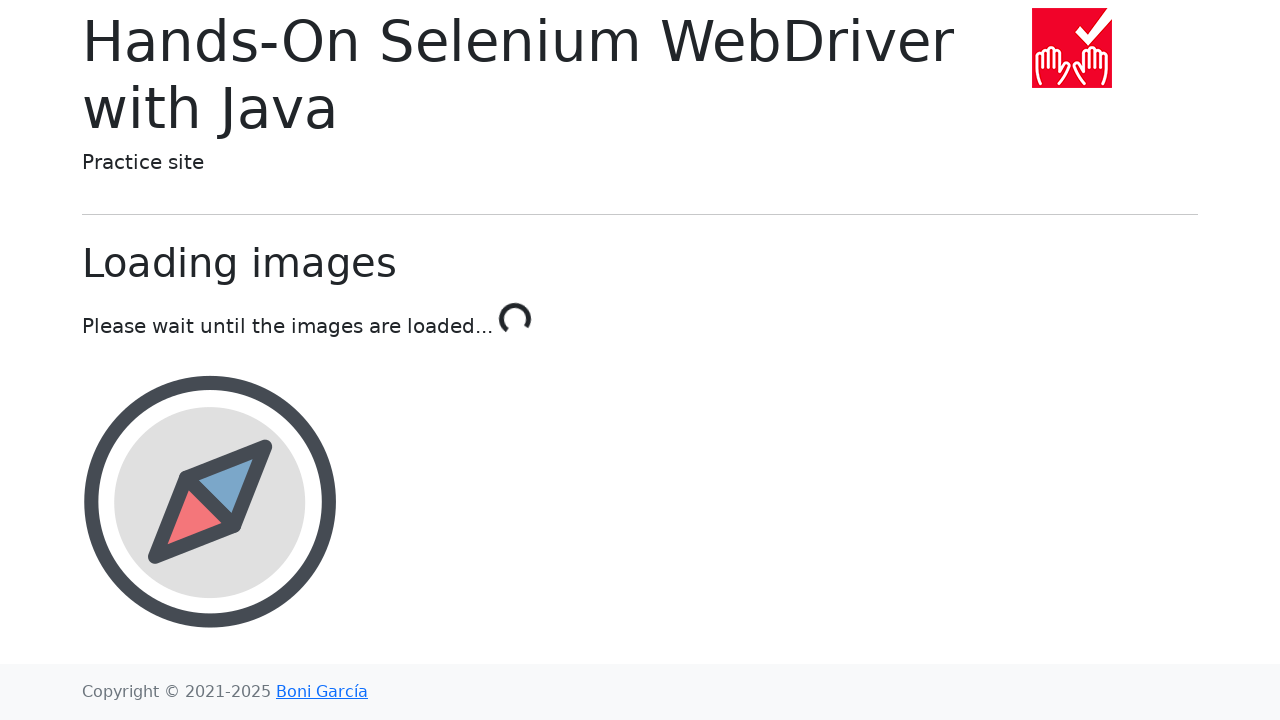

Navigated to loading images page
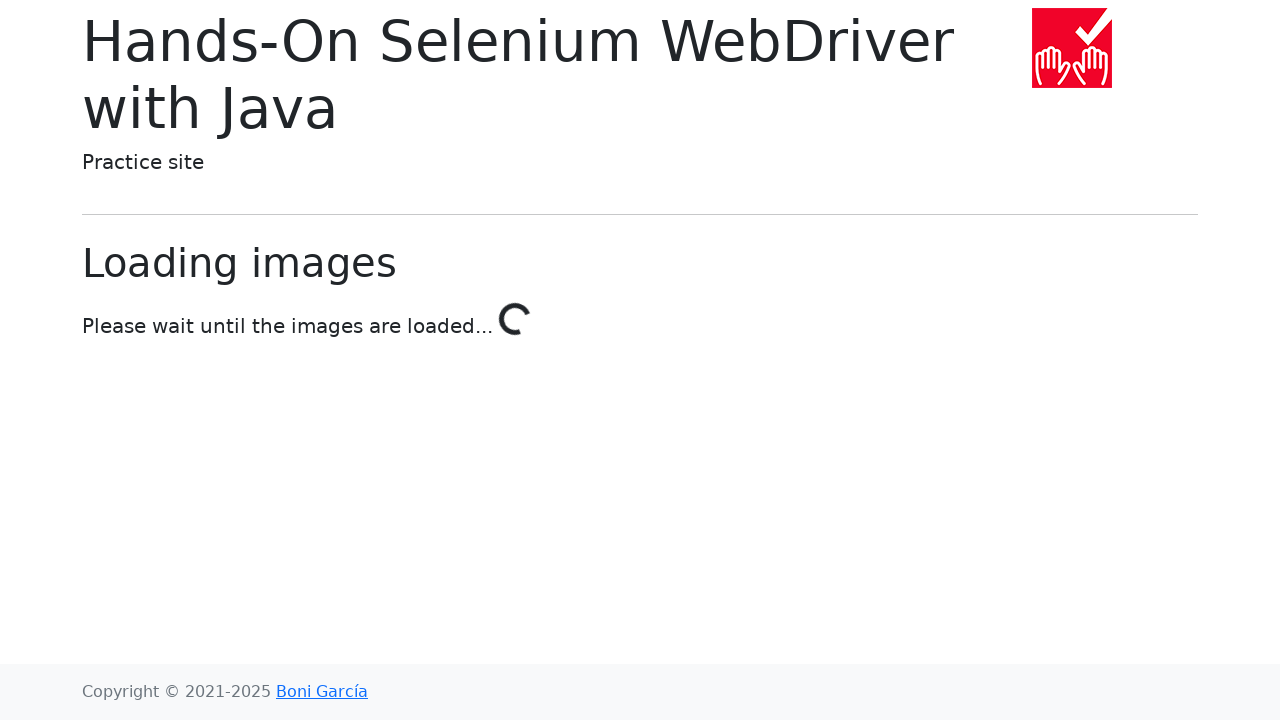

Located visible image elements
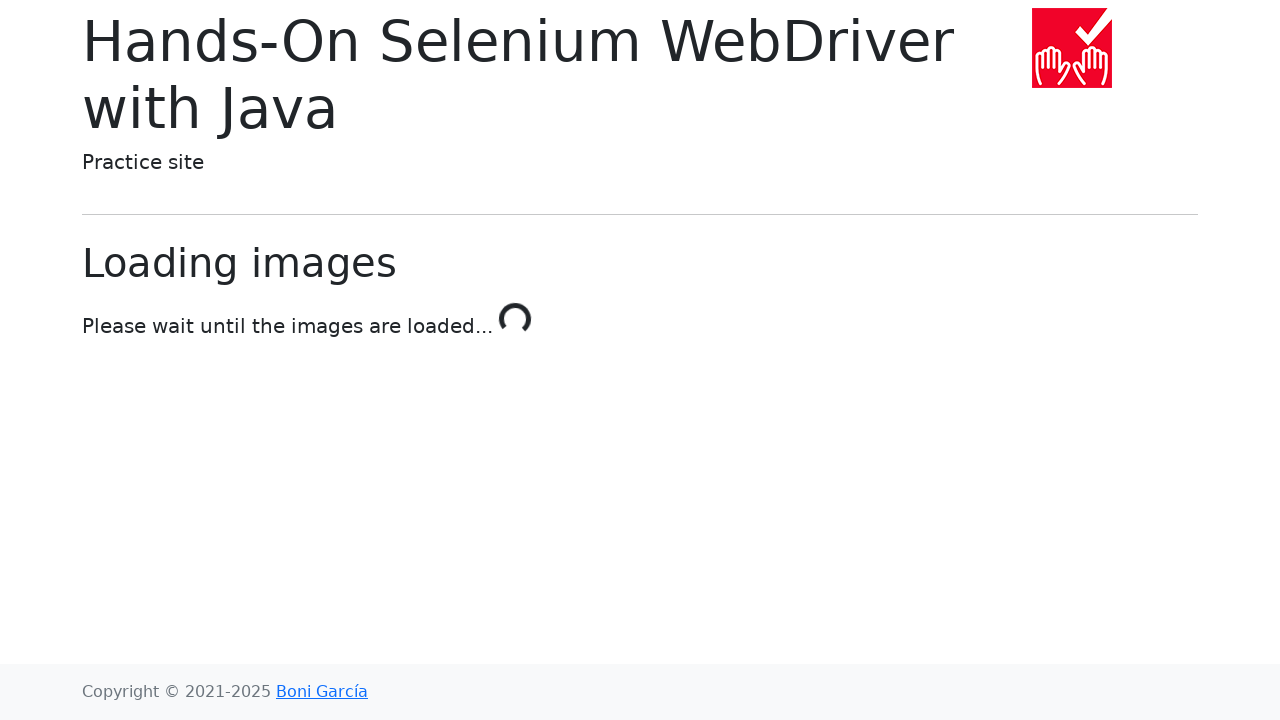

Verified that all 4 images are visible within 10 second timeout
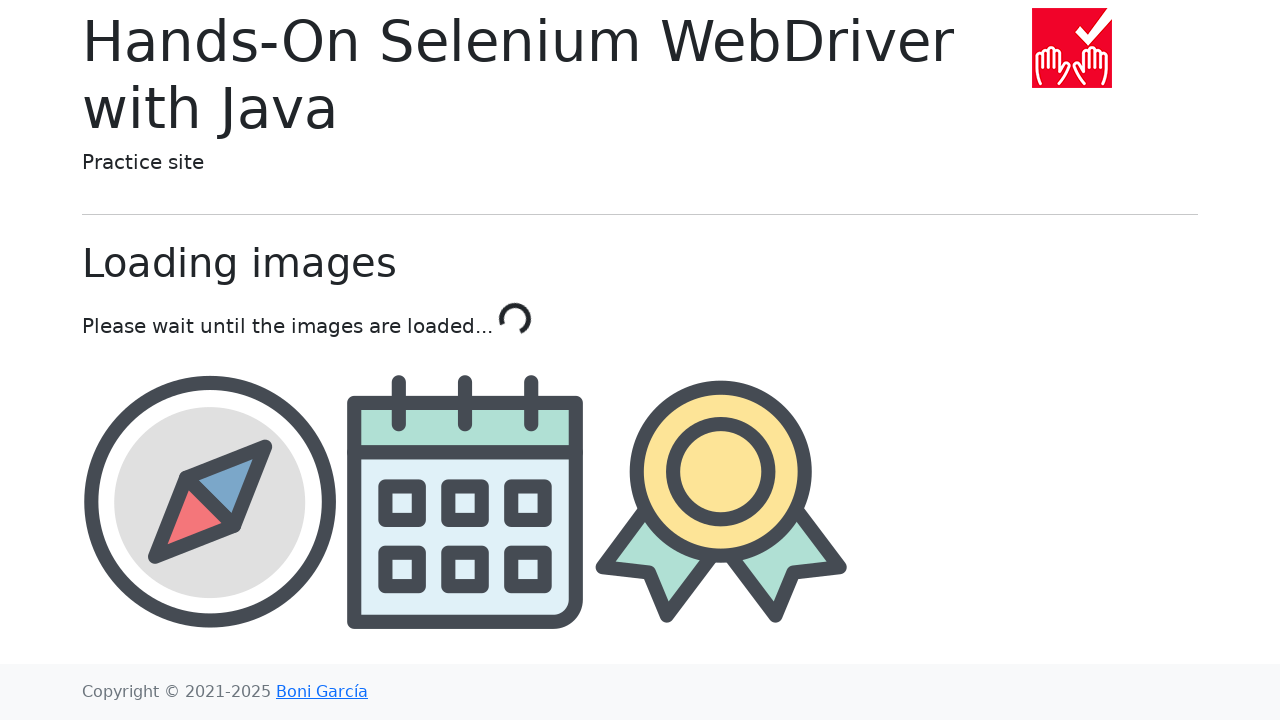

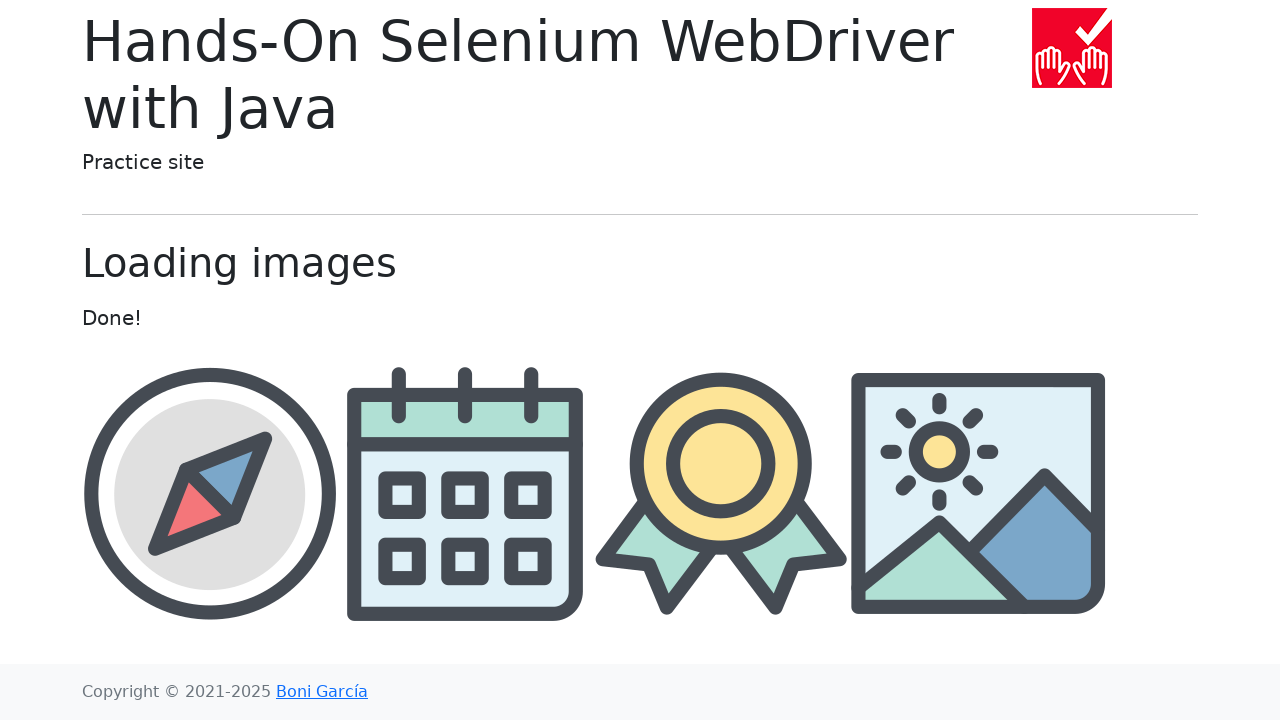